Tests drag and drop functionality by dragging an apple element to a box element on a React DnD demo page, then verifies the output message is displayed.

Starting URL: https://crukorg.github.io/react-dnd-selenium-test/

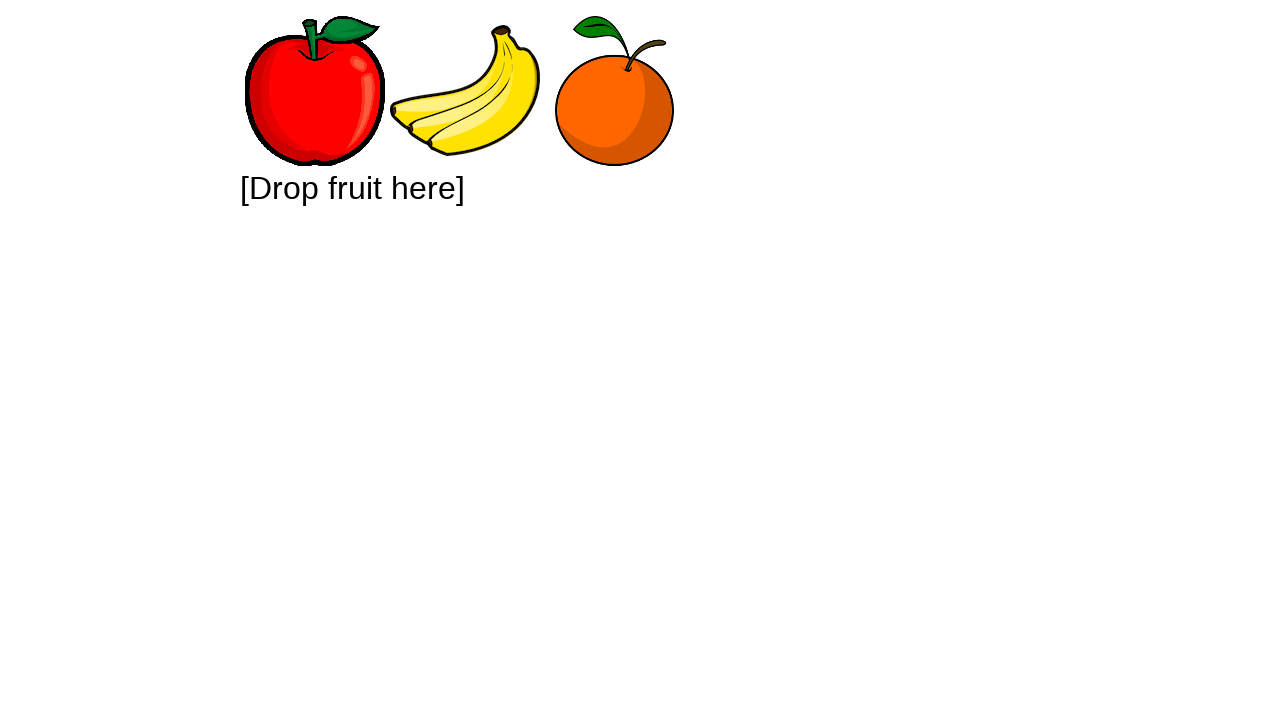

Navigated to React DnD demo page
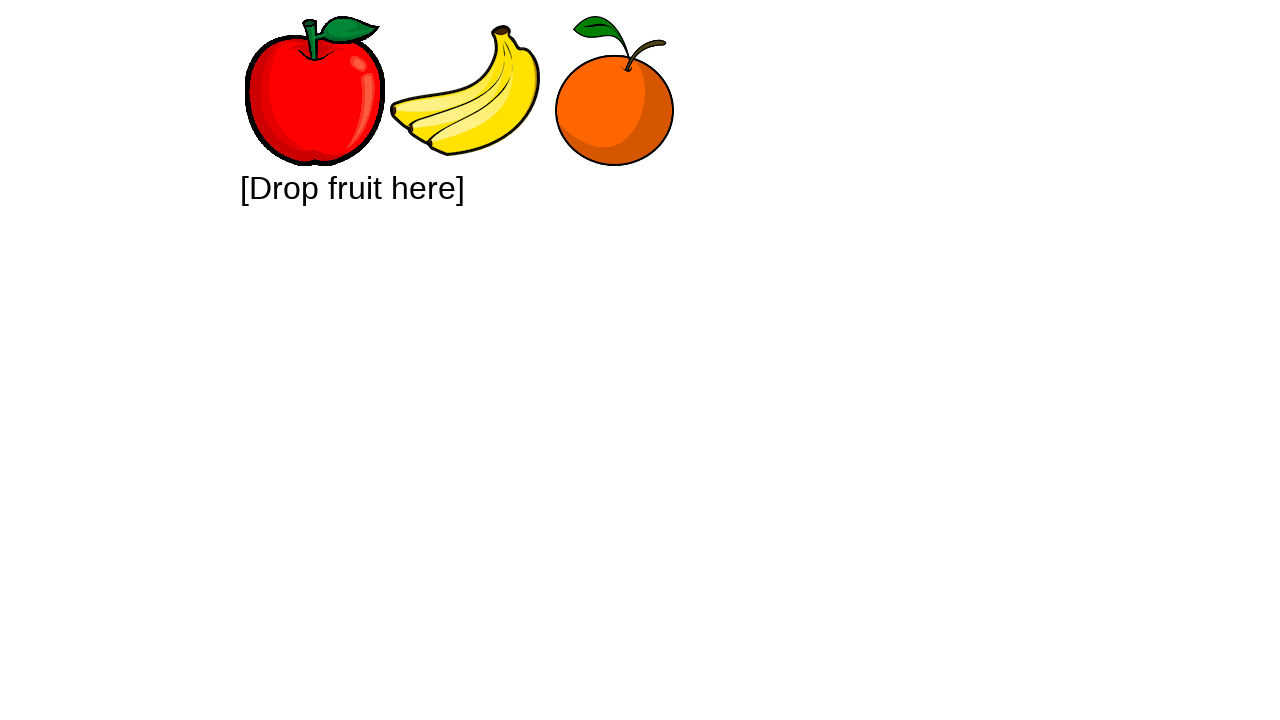

Apple element is visible on the page
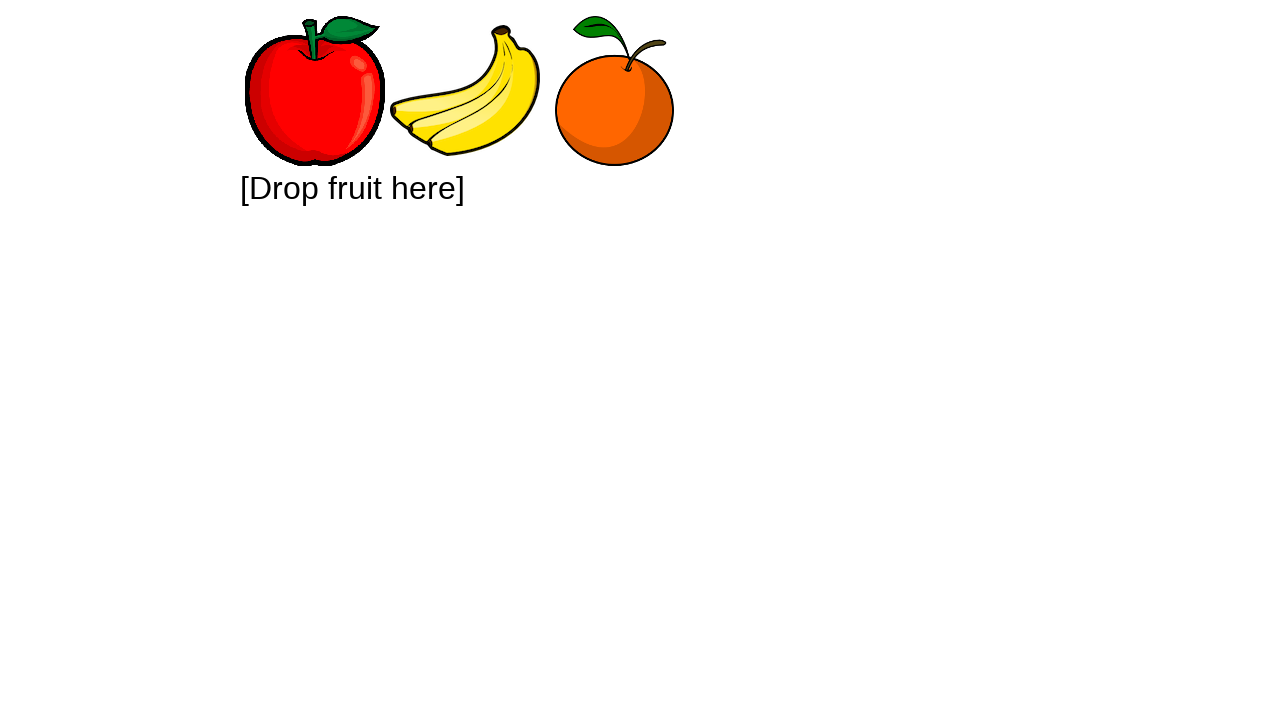

Box drop target element is visible on the page
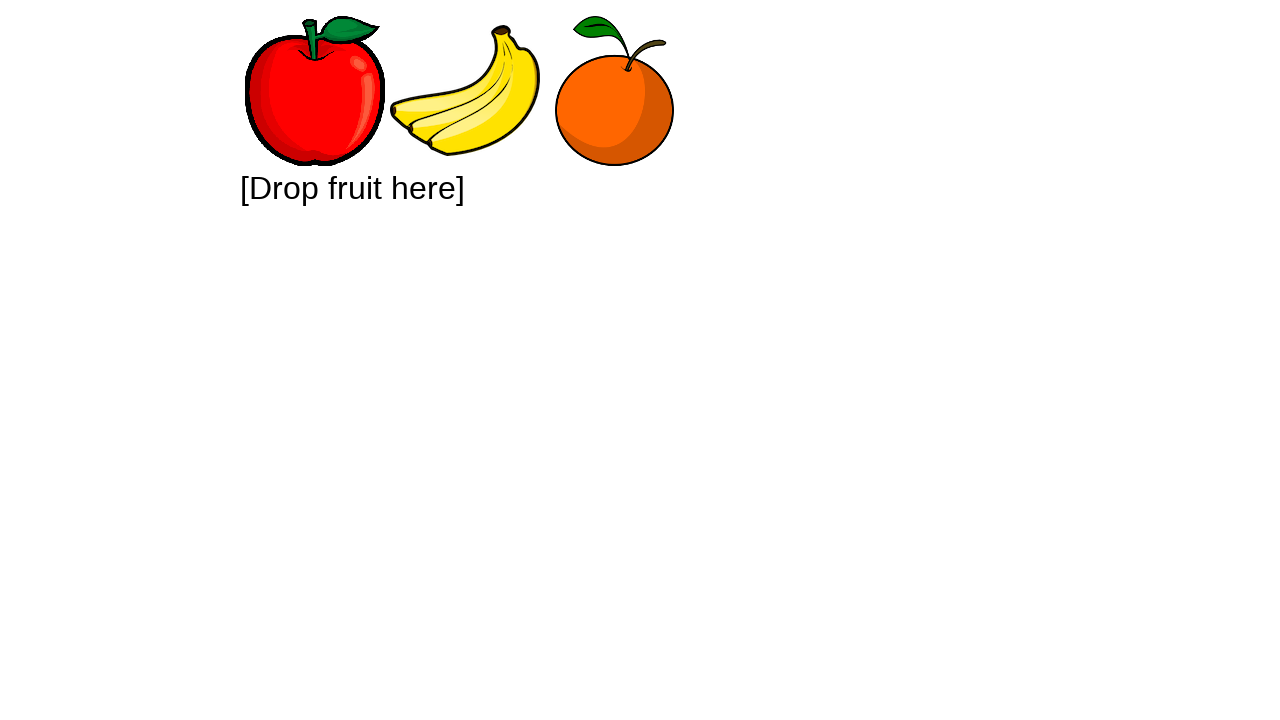

Dragged apple element to box drop target at (640, 188)
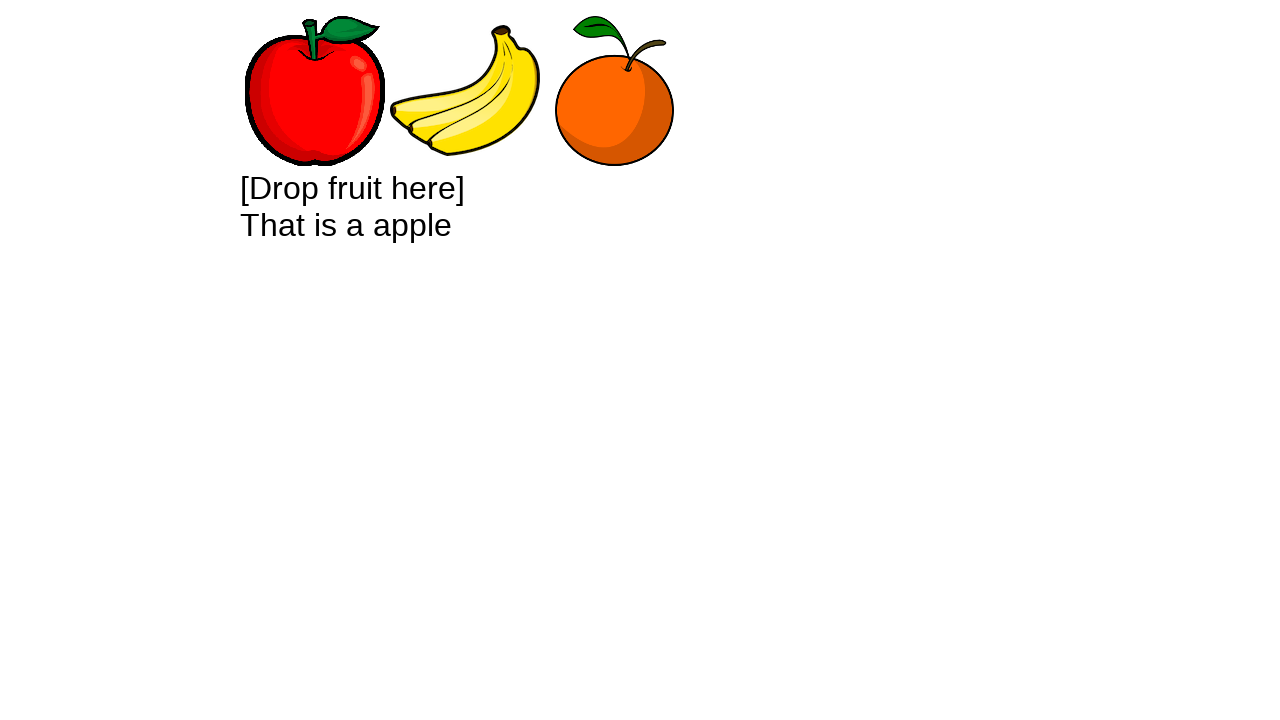

Output message element appeared after drop
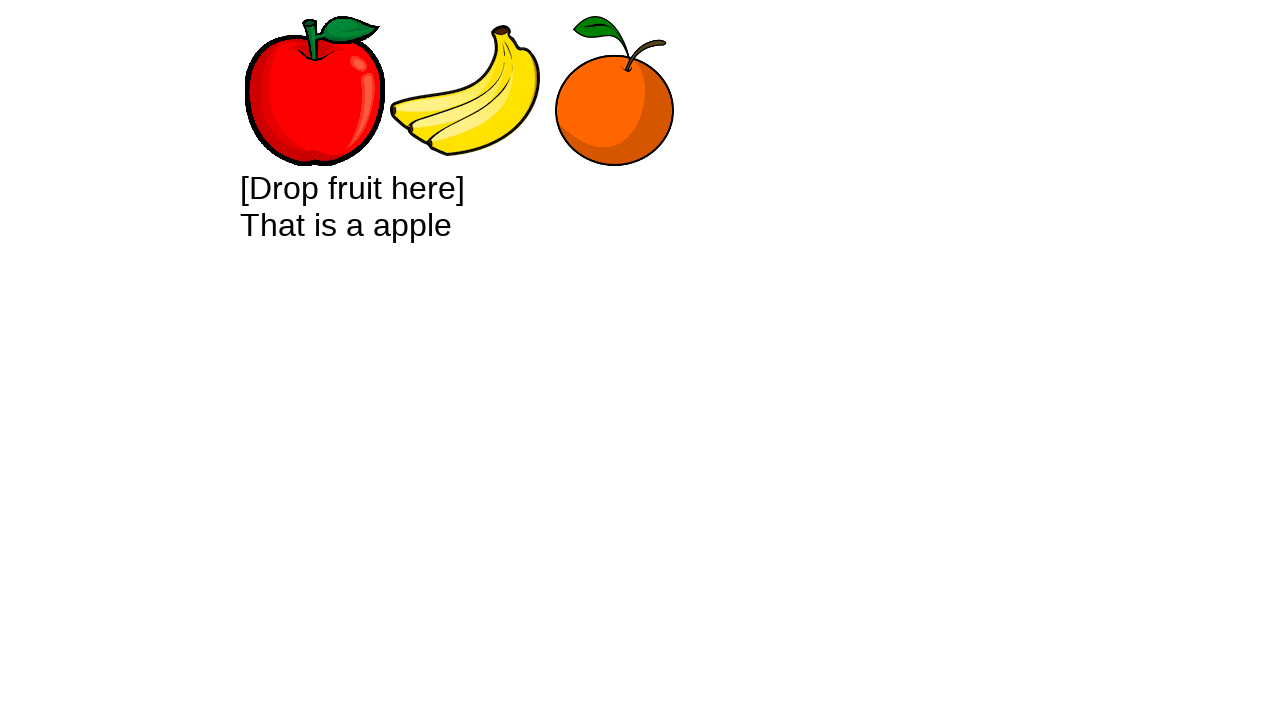

Retrieved output message text: That is a apple
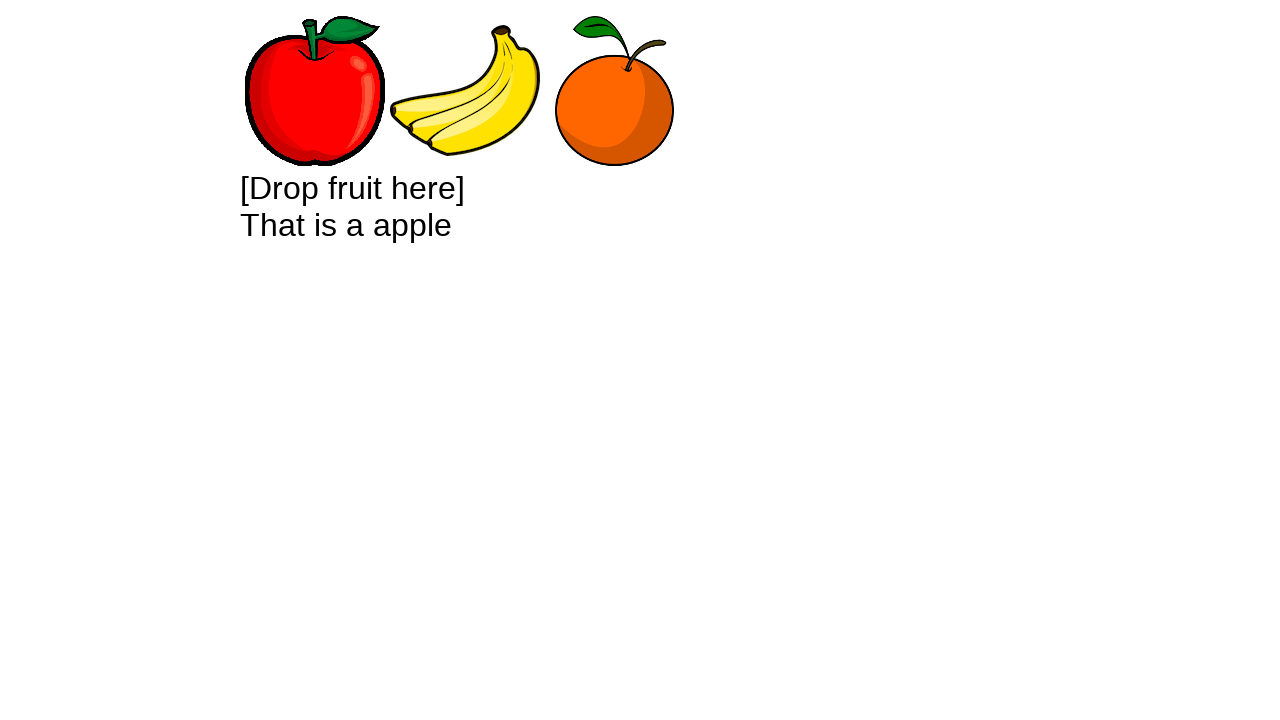

Printed output message to console
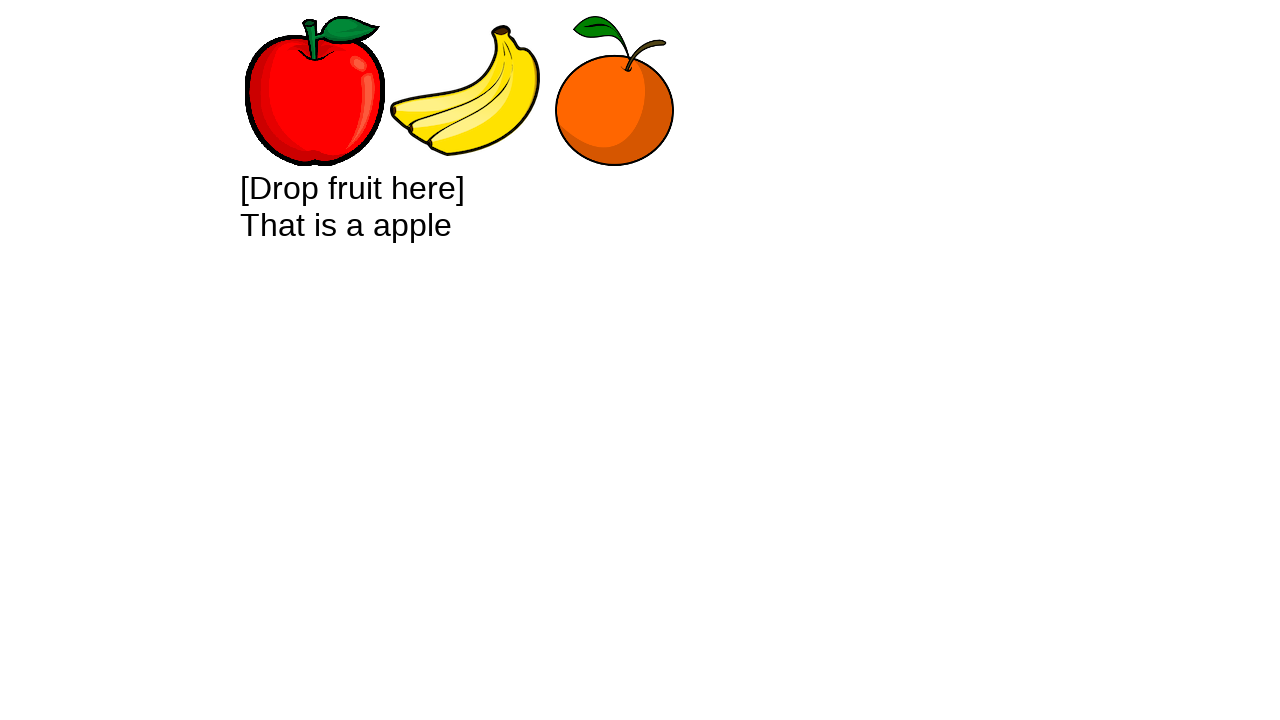

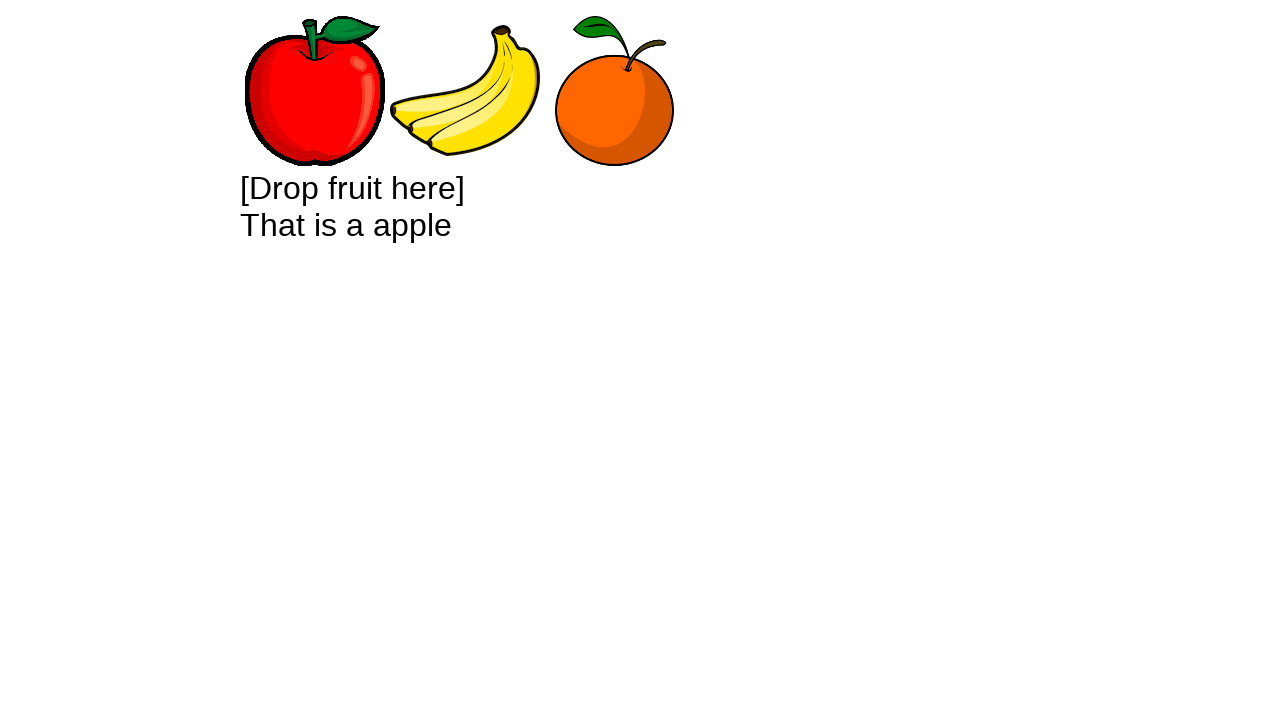